Waits for price to become $100, books the item, then solves a mathematical problem and submits the answer

Starting URL: http://suninjuly.github.io/explicit_wait2.html

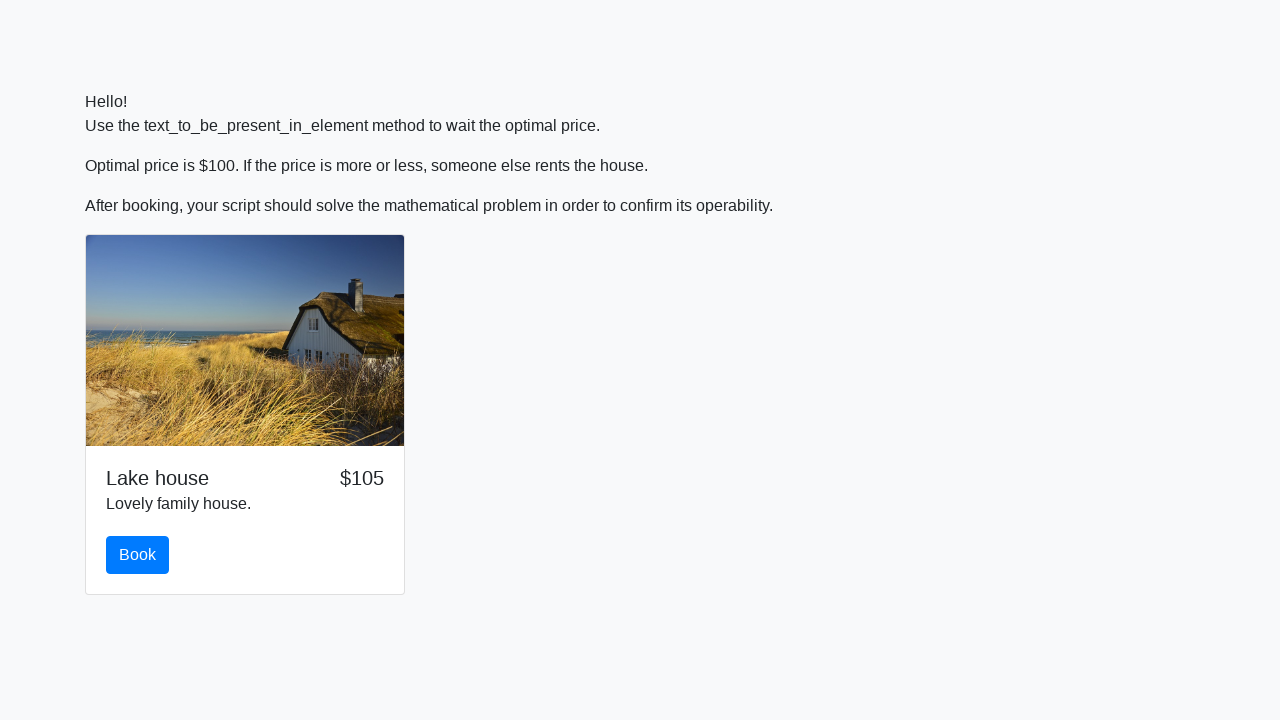

Waited for price to become $100
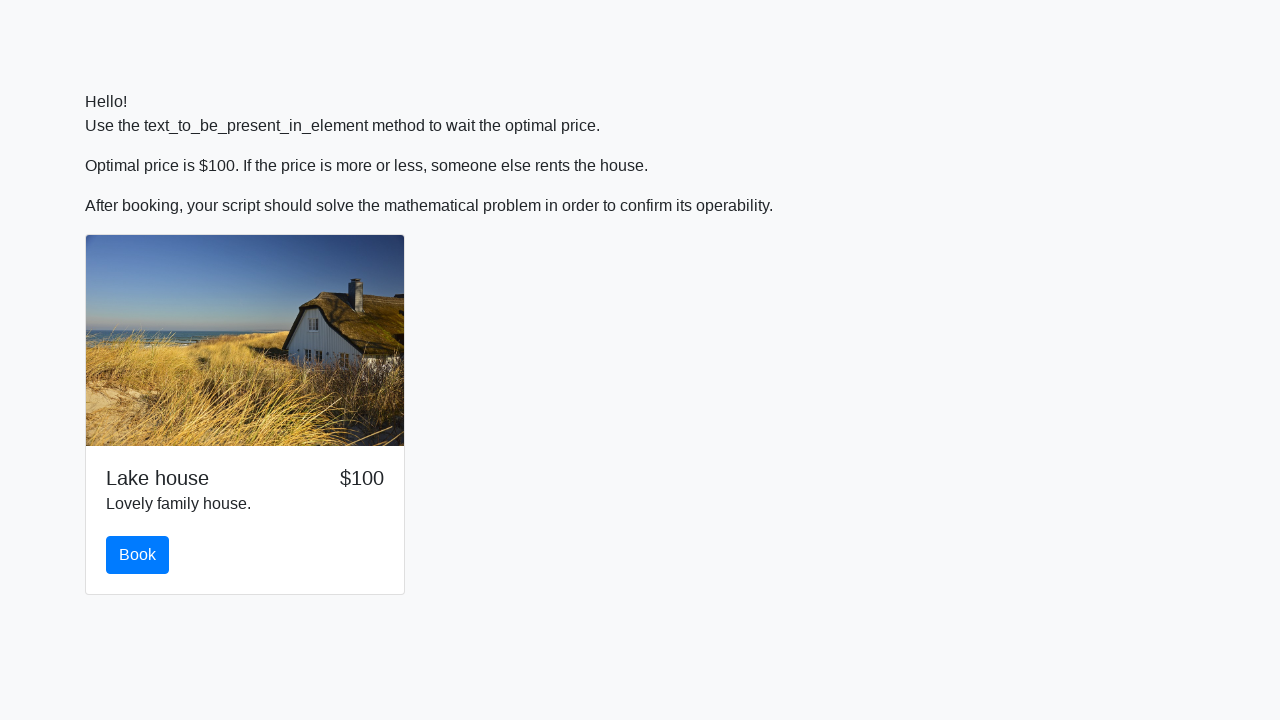

Clicked the Book button at (138, 555) on #book
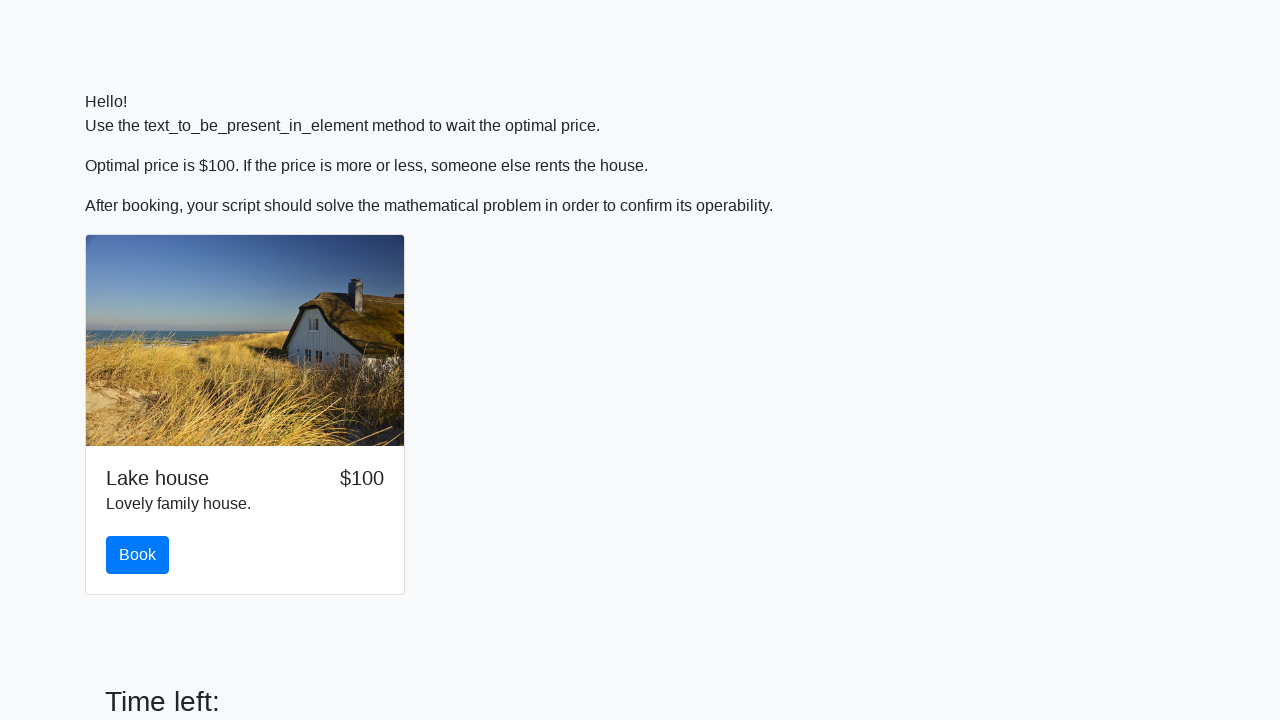

Retrieved x value from problem: 395
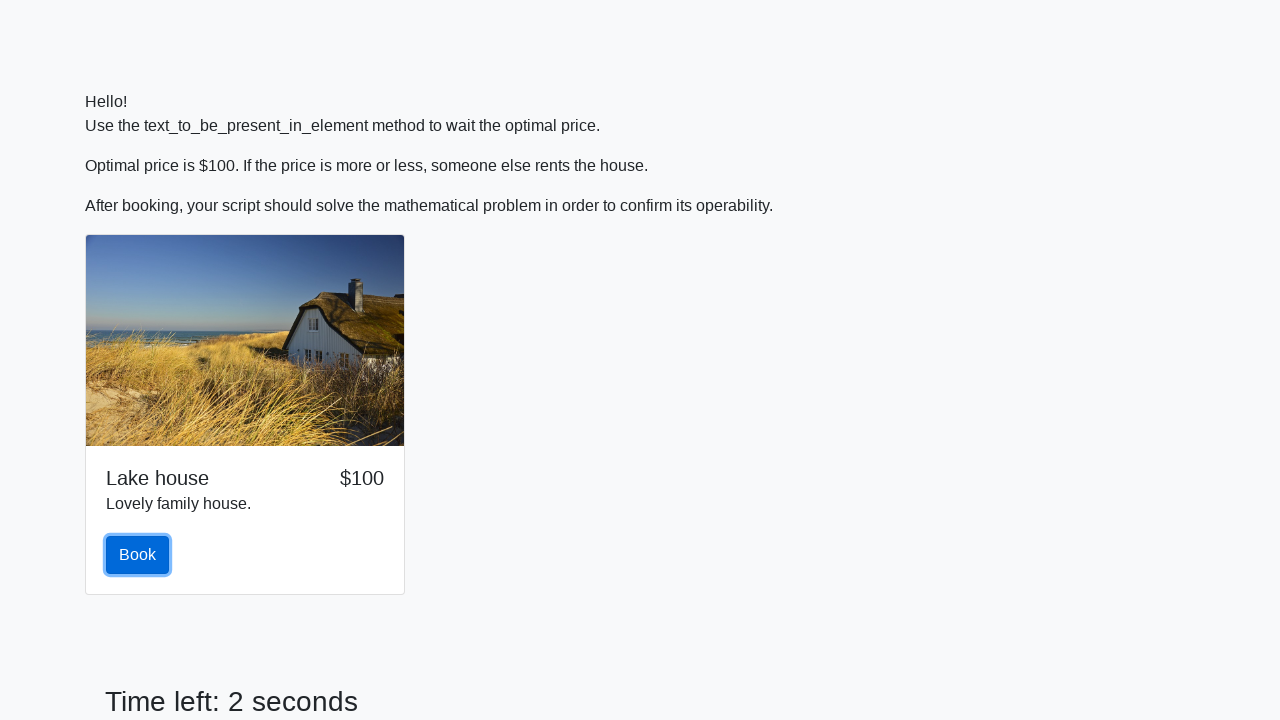

Calculated answer: 2.190660488397559
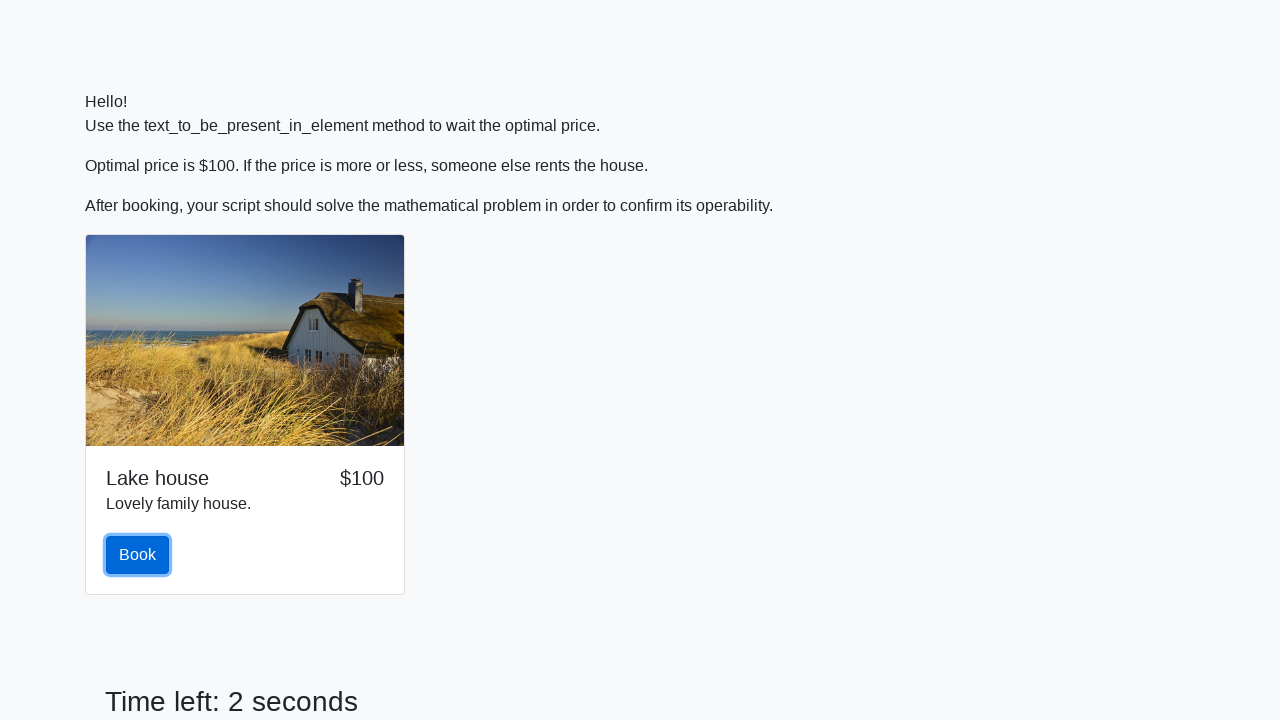

Filled answer field with calculated result on #answer
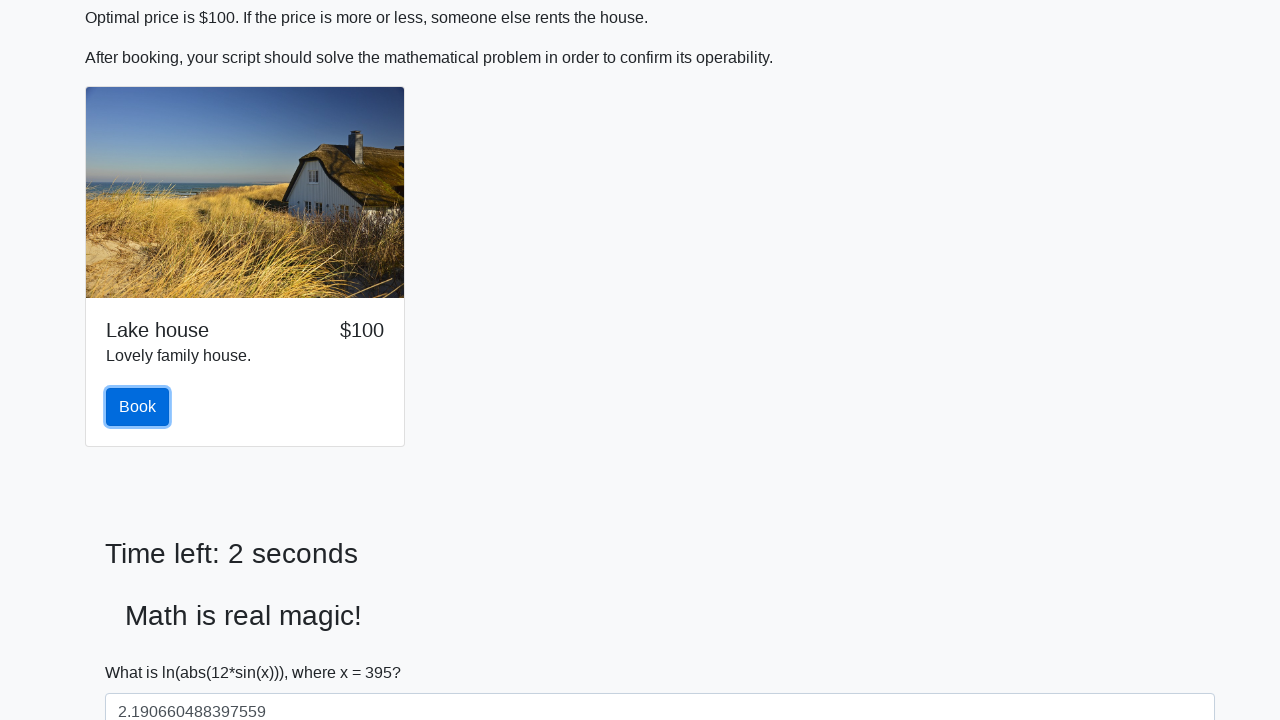

Clicked solve button to submit answer at (143, 651) on #solve
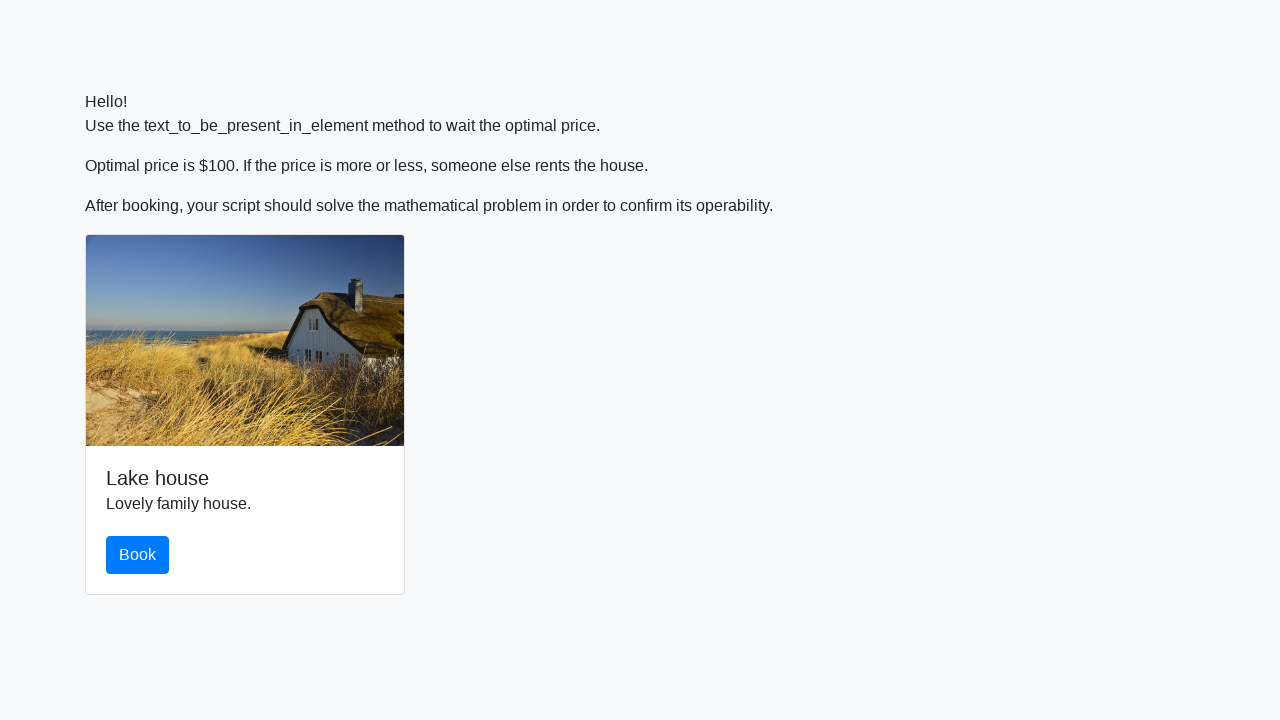

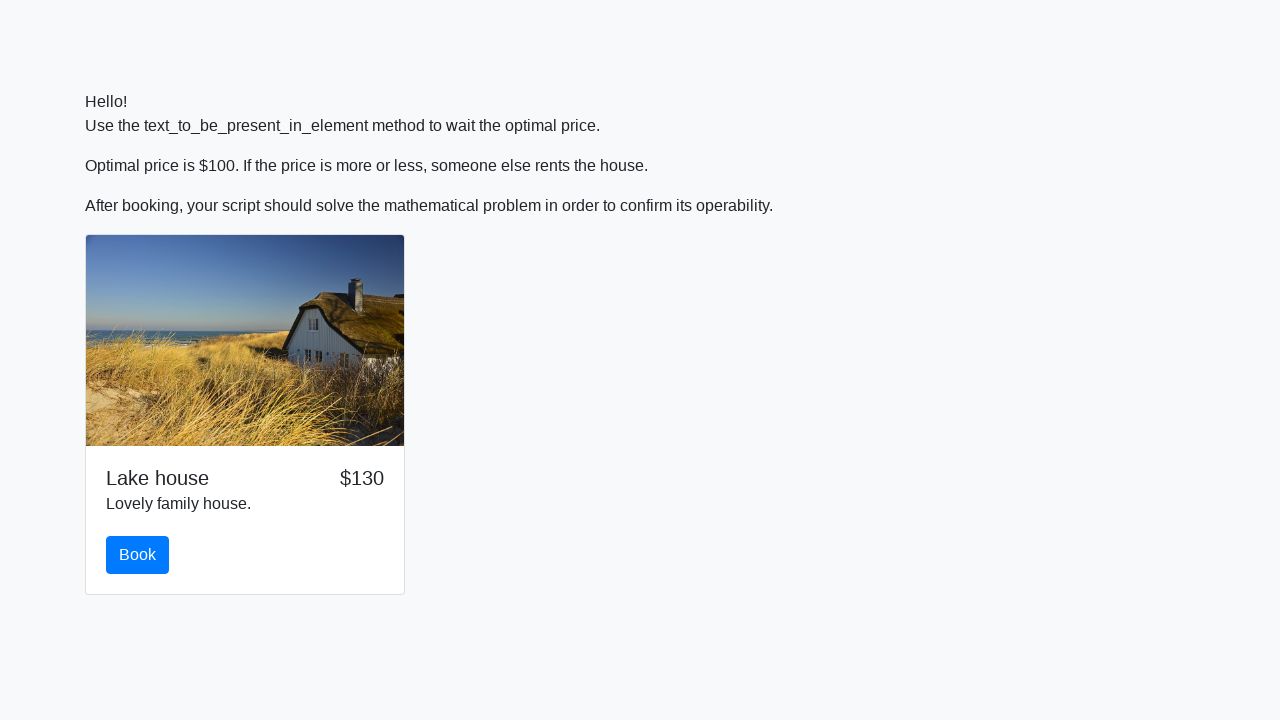